Navigates to the Wella Professional website homepage and waits for the page to fully load to verify the page is accessible.

Starting URL: https://www.wella.com/professional/en-EN

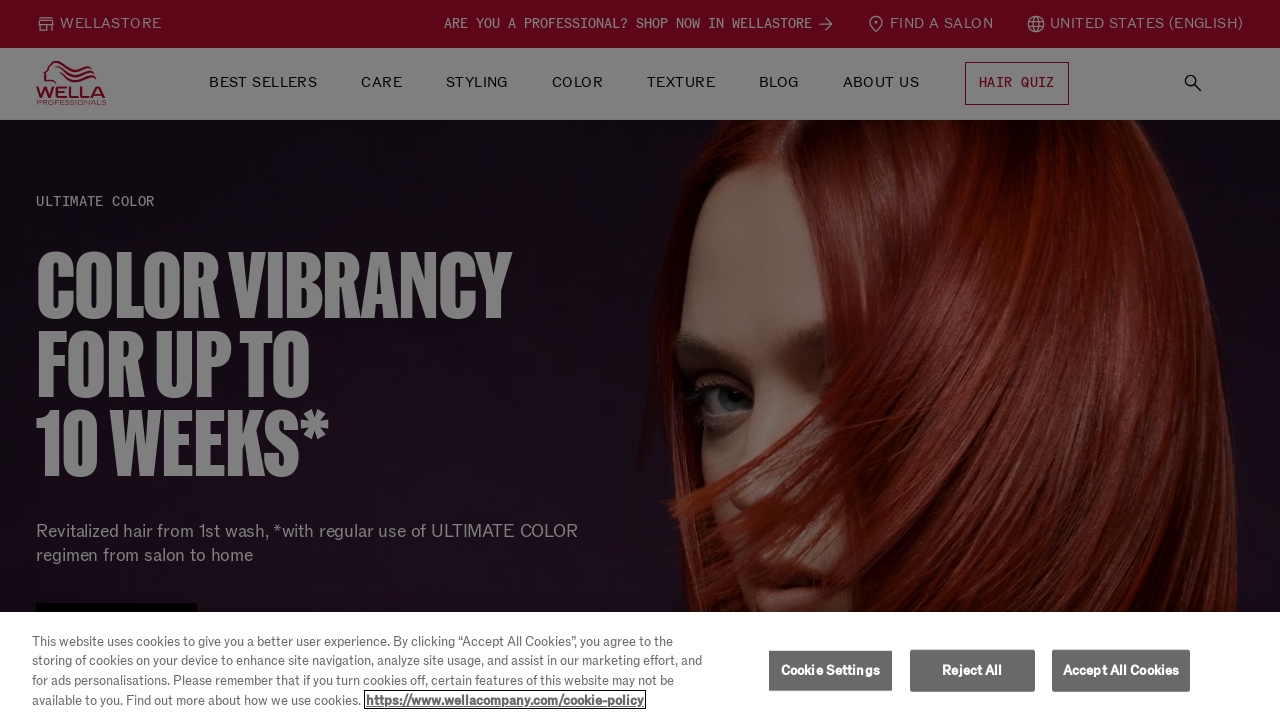

Navigated to Wella Professional website homepage
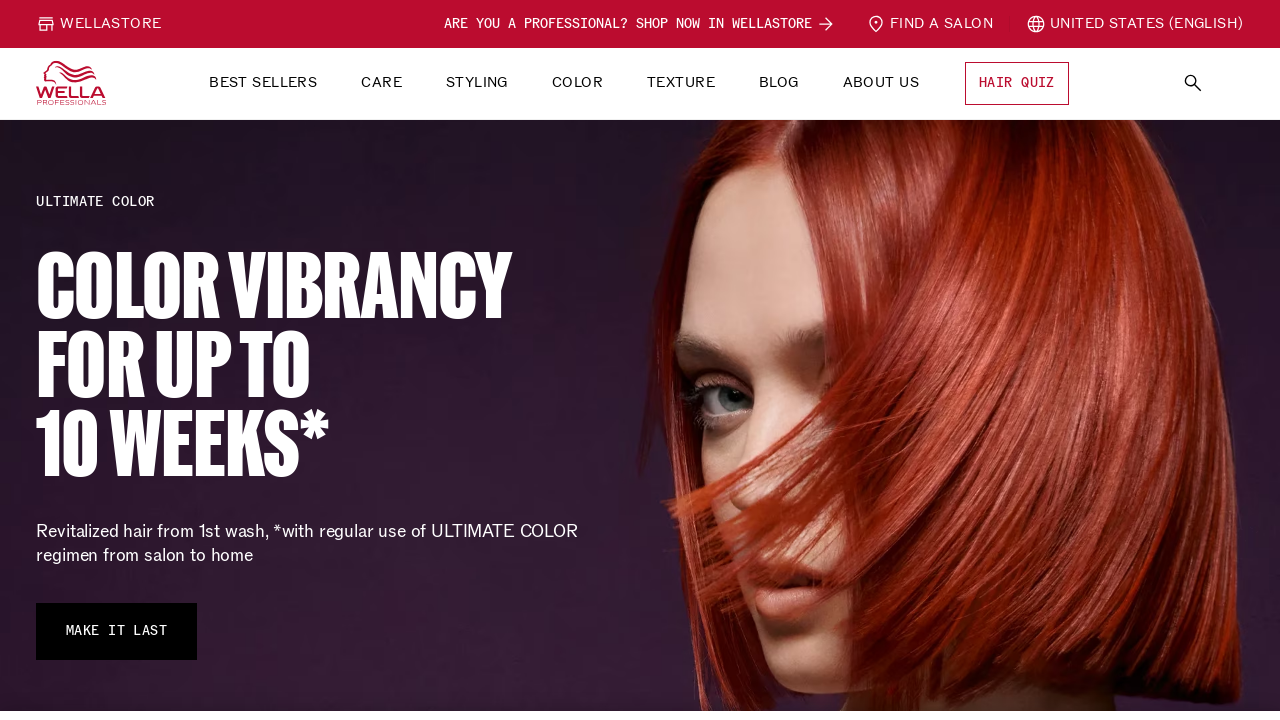

Page reached networkidle state - all network requests completed
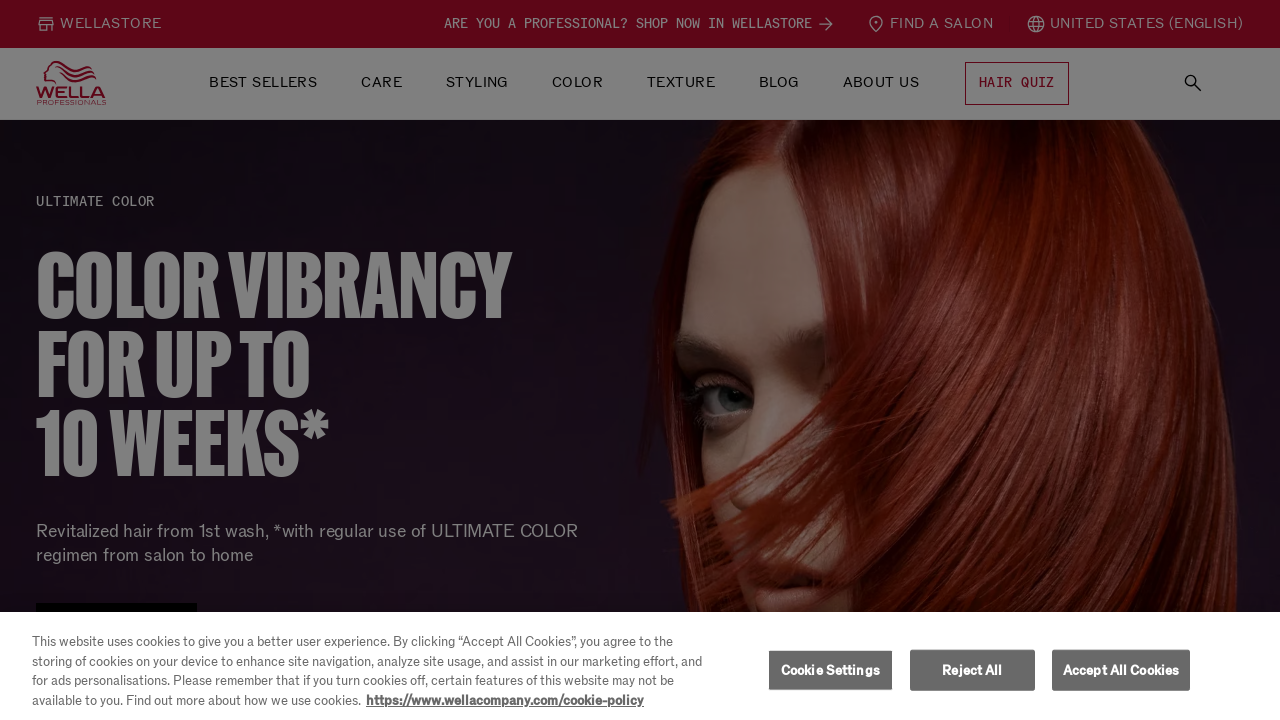

Body element is present - page content loaded
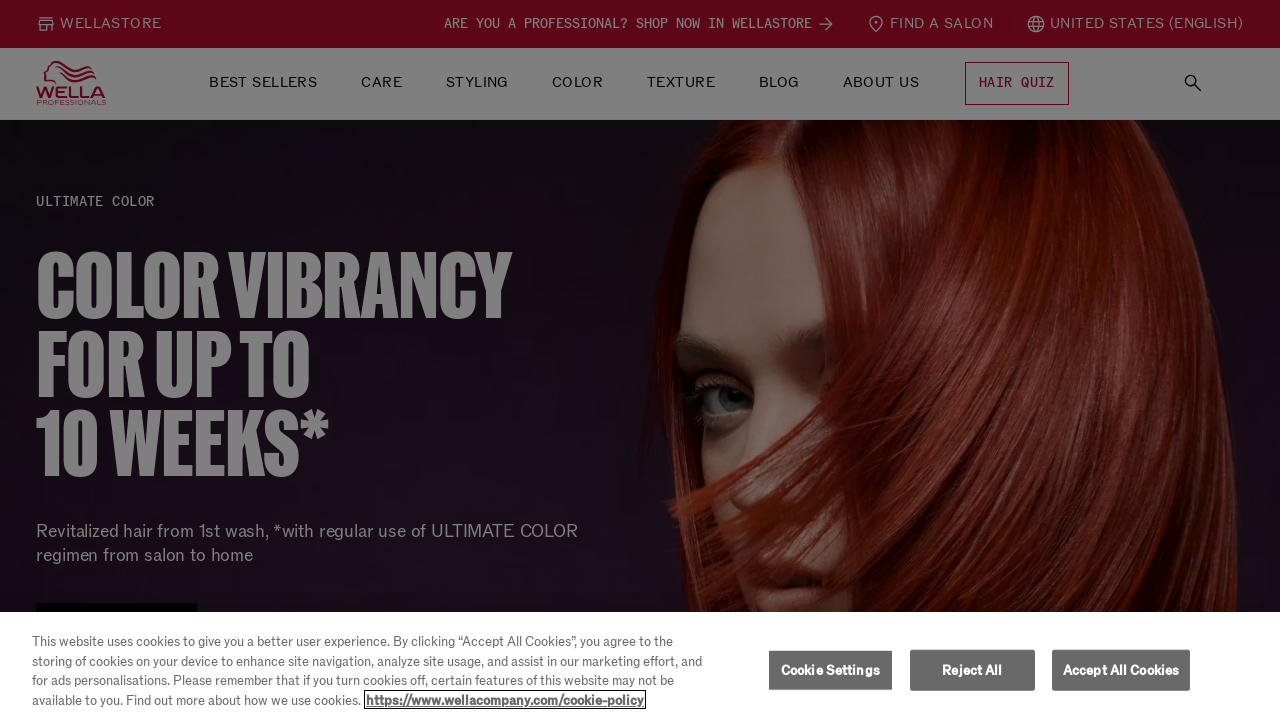

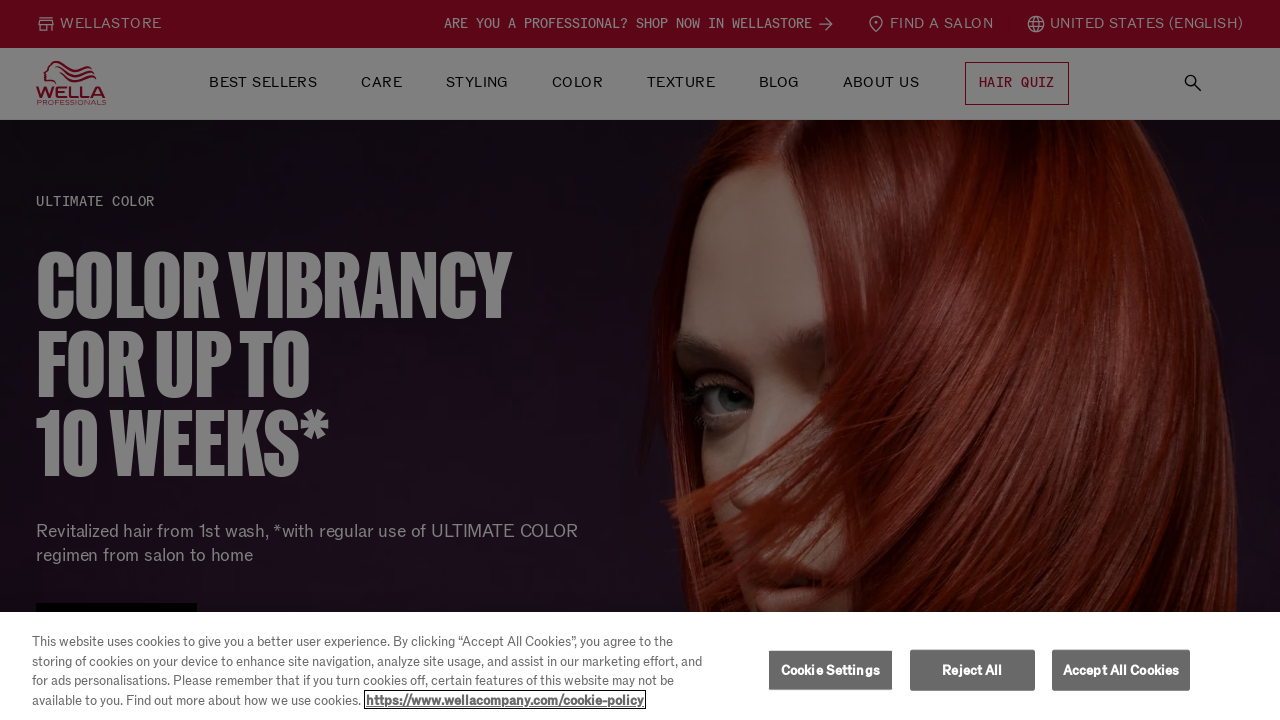